Tests that edits are saved on blur by editing a todo and dispatching blur event

Starting URL: https://demo.playwright.dev/todomvc

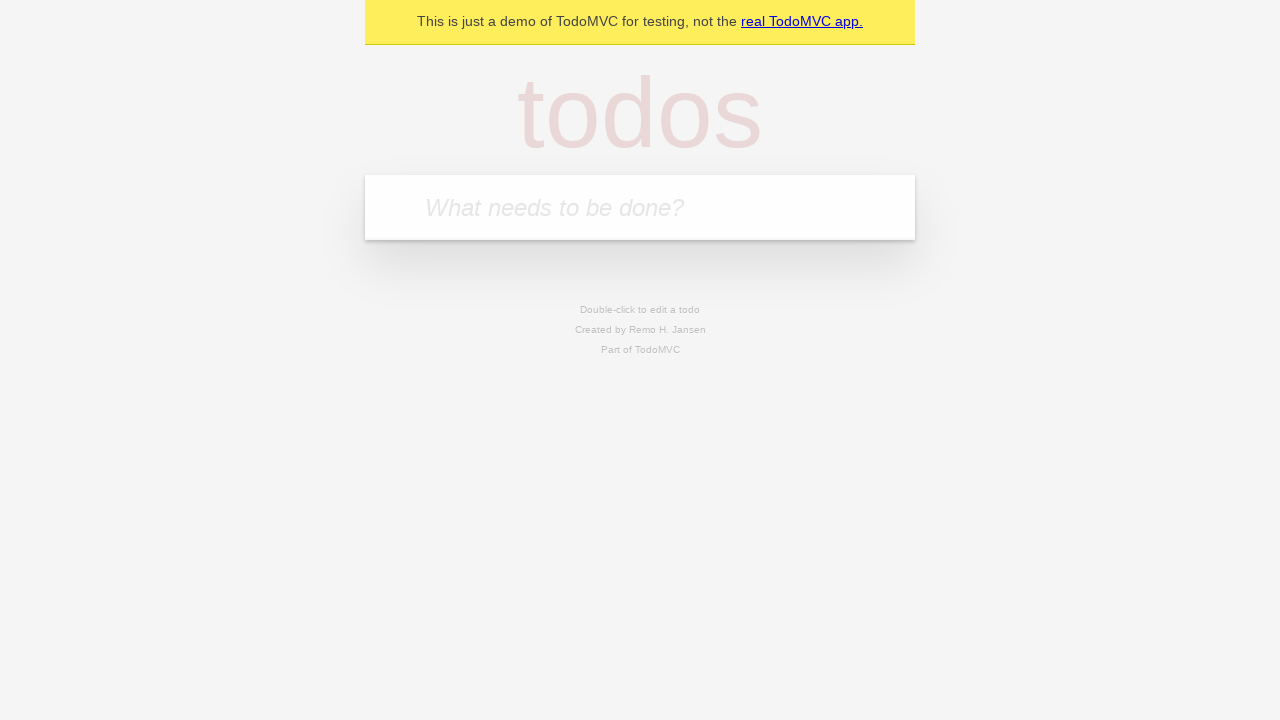

Filled todo input with 'buy some cheese' on internal:attr=[placeholder="What needs to be done?"i]
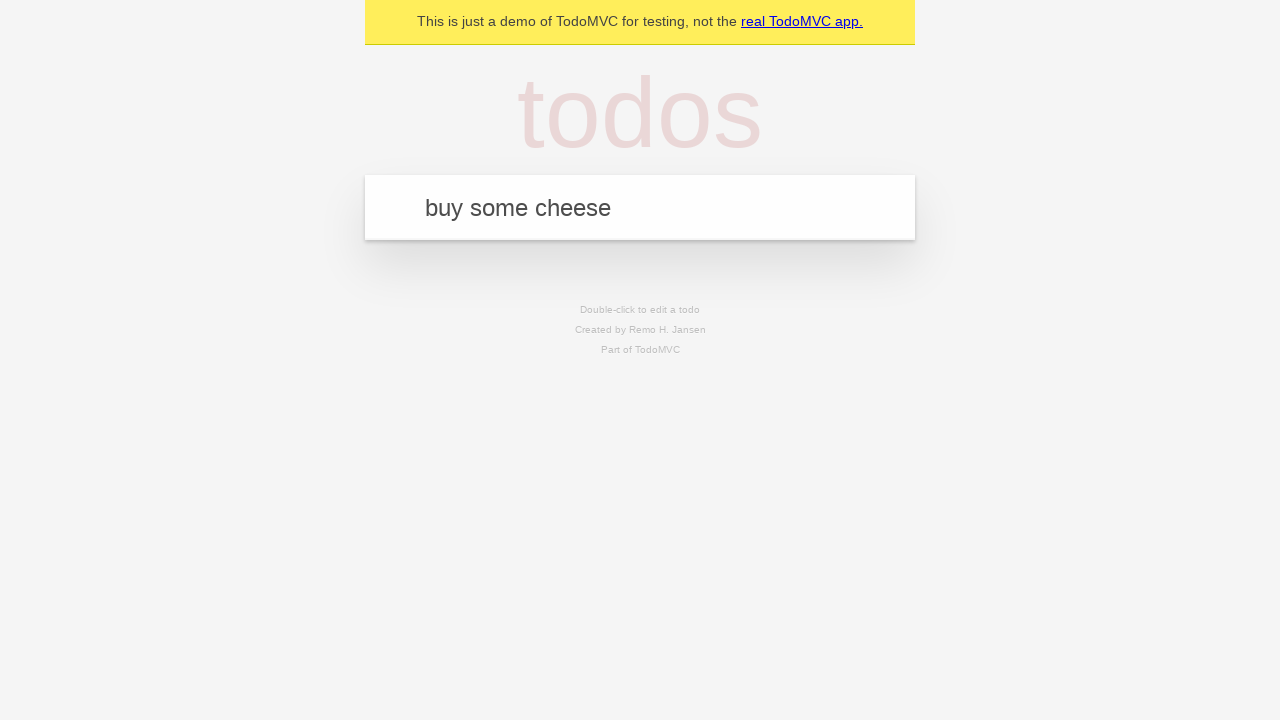

Pressed Enter to create first todo on internal:attr=[placeholder="What needs to be done?"i]
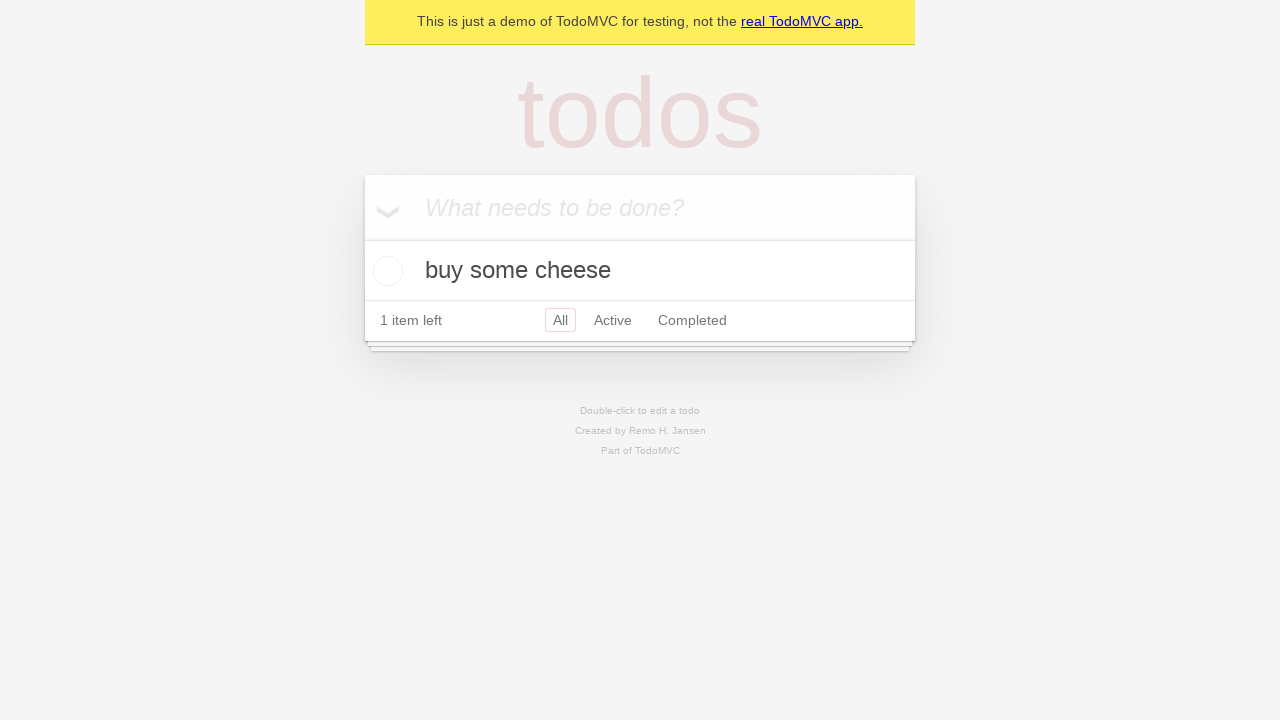

Filled todo input with 'feed the cat' on internal:attr=[placeholder="What needs to be done?"i]
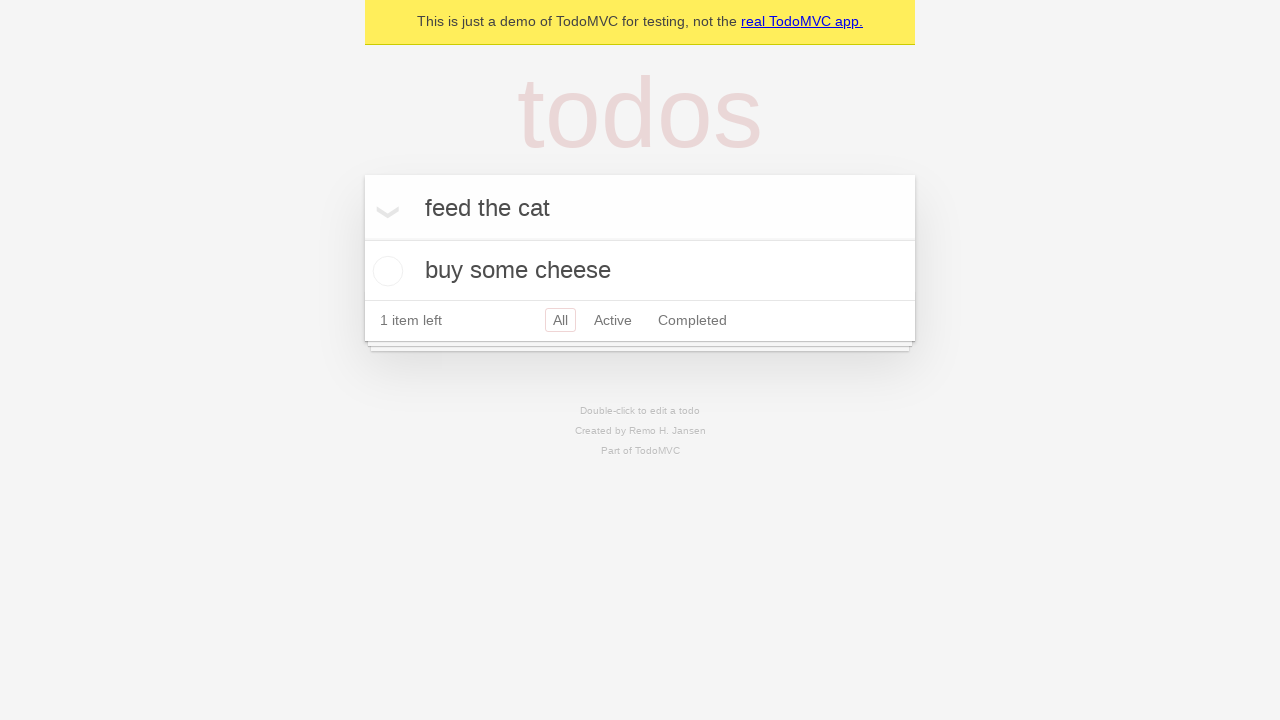

Pressed Enter to create second todo on internal:attr=[placeholder="What needs to be done?"i]
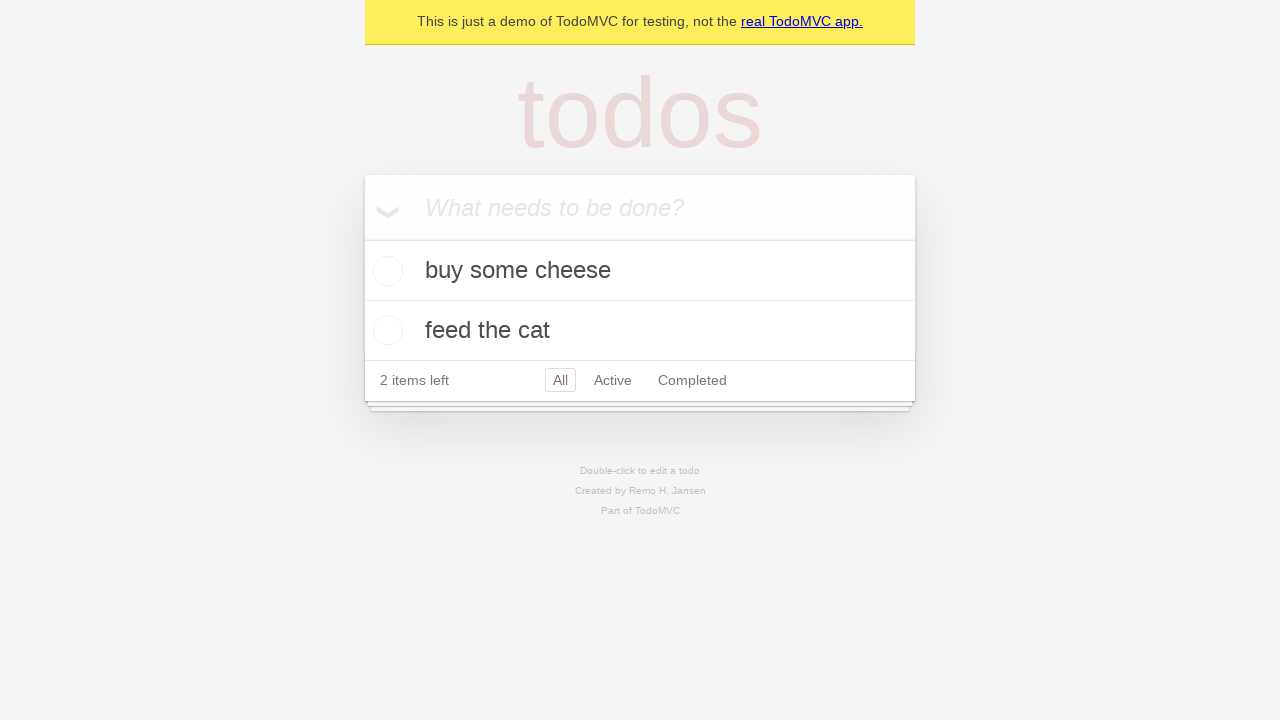

Filled todo input with 'book a doctors appointment' on internal:attr=[placeholder="What needs to be done?"i]
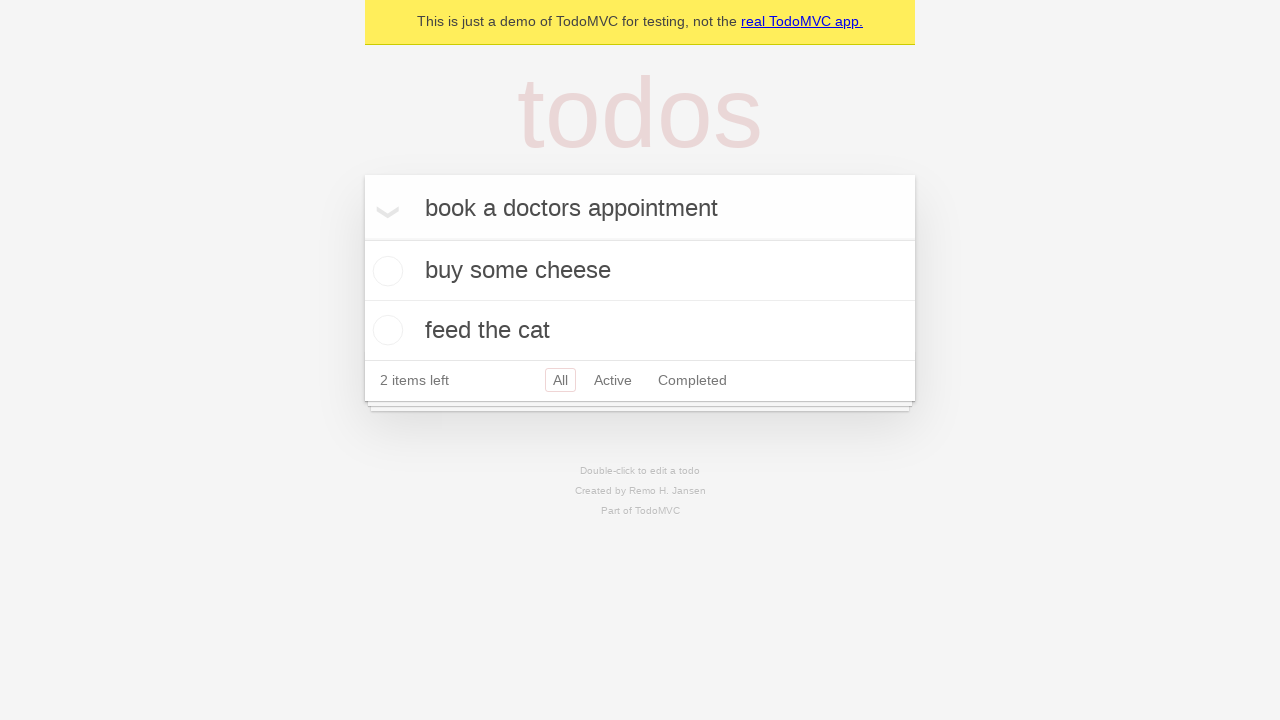

Pressed Enter to create third todo on internal:attr=[placeholder="What needs to be done?"i]
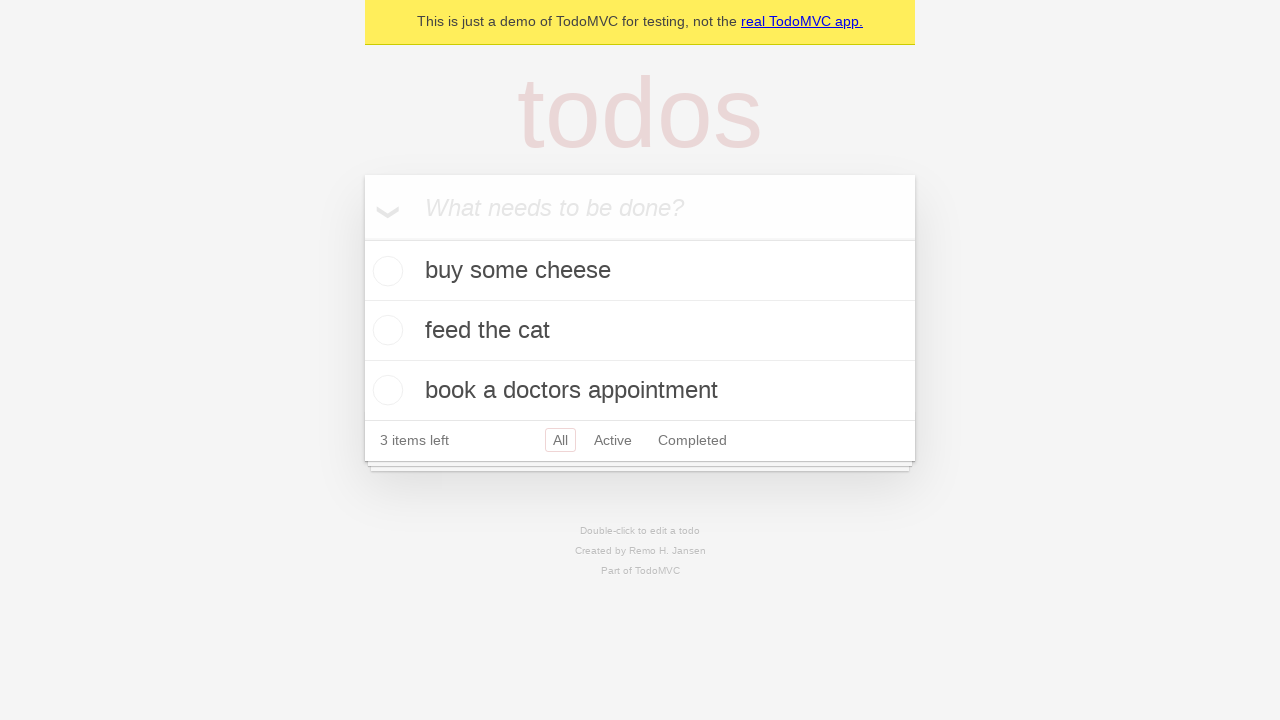

Double-clicked second todo item to enter edit mode at (640, 331) on internal:testid=[data-testid="todo-item"s] >> nth=1
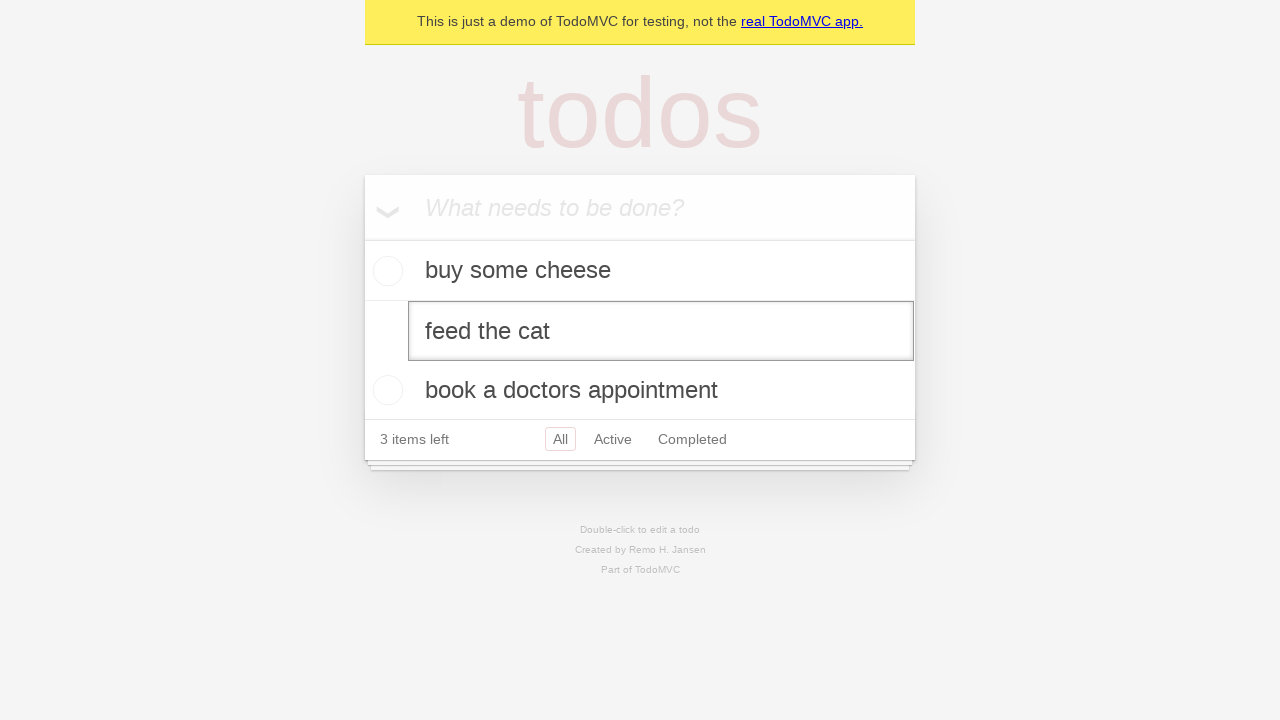

Filled edit textbox with 'buy some sausages' on internal:testid=[data-testid="todo-item"s] >> nth=1 >> internal:role=textbox[nam
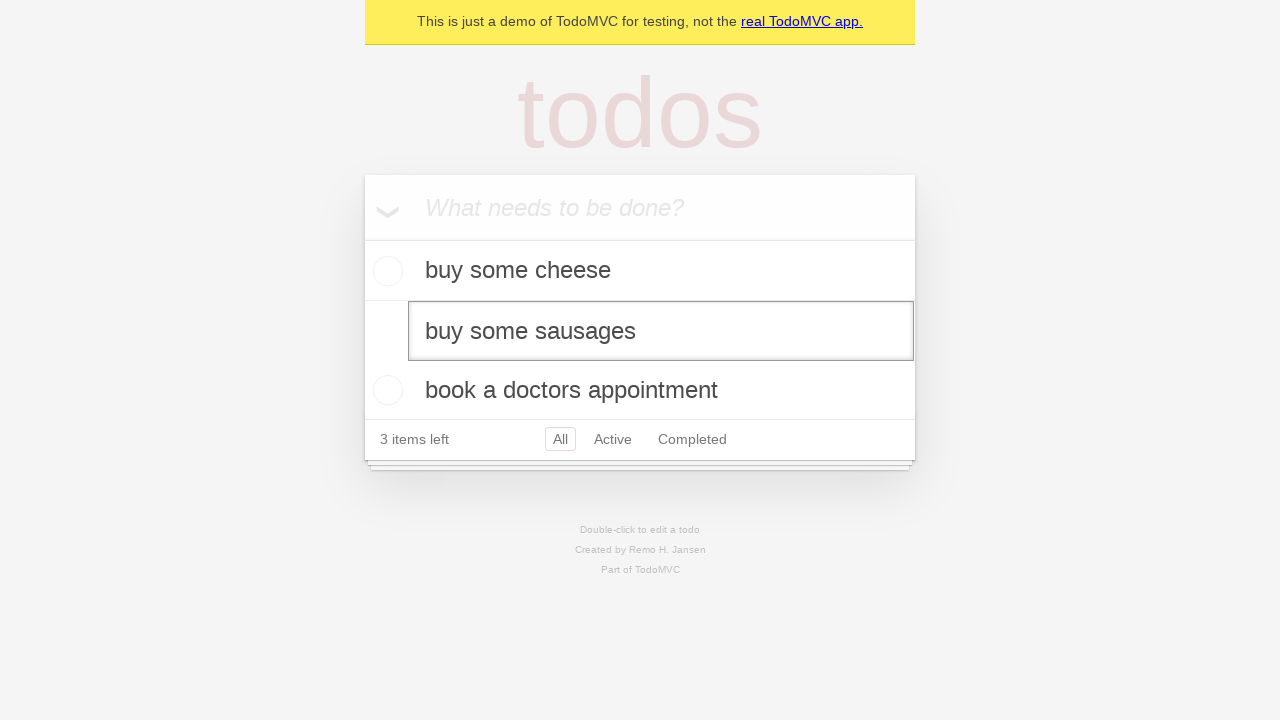

Dispatched blur event to save todo edits
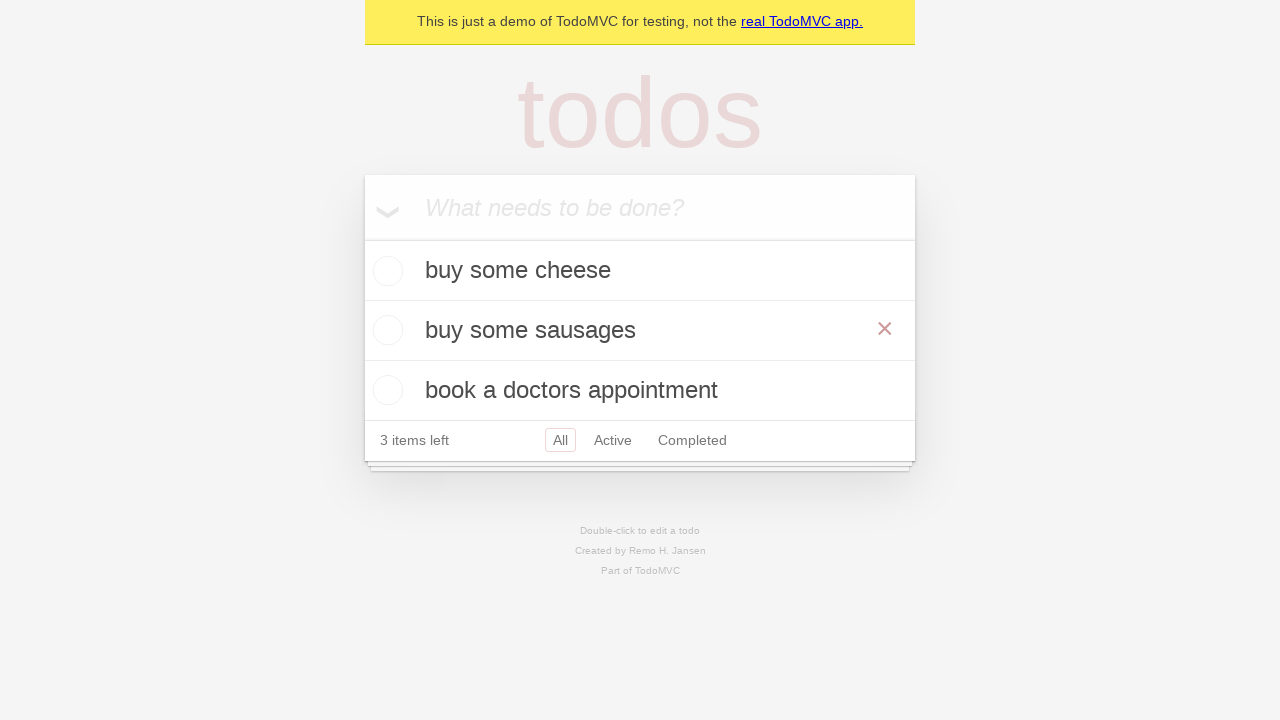

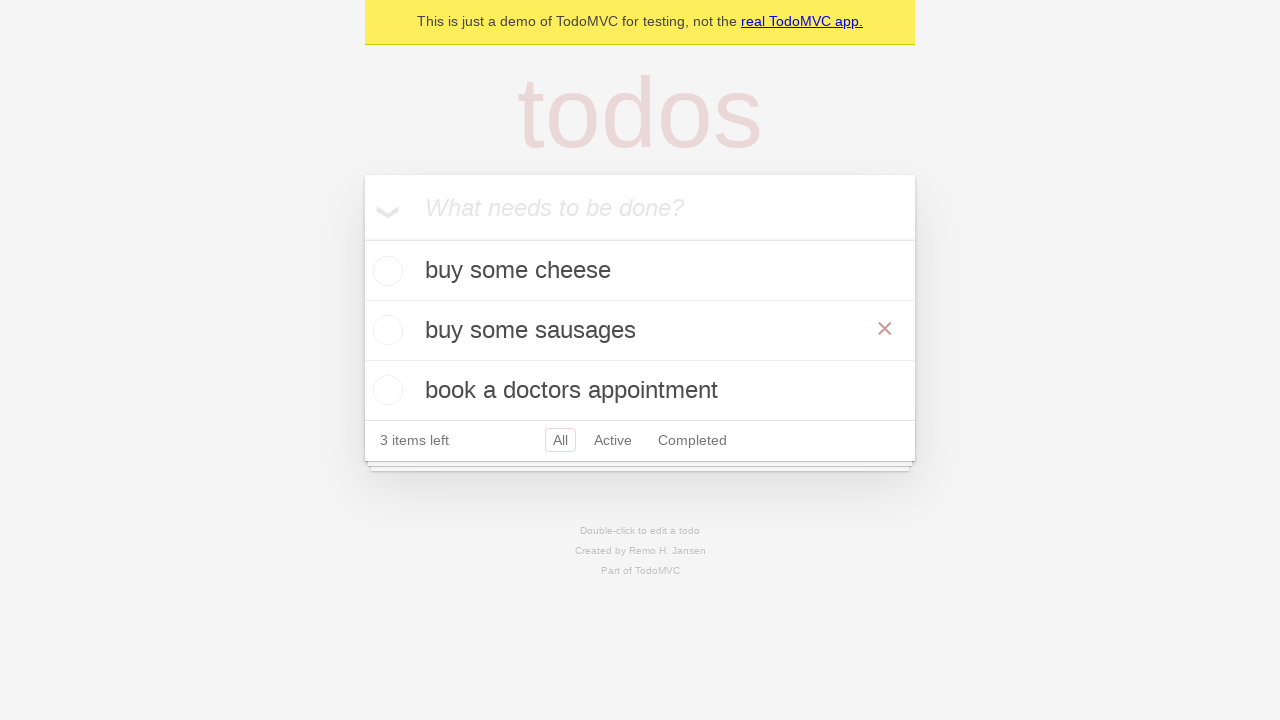